Tests a demo web form by filling various input types including text fields, textarea, radio buttons, checkboxes, color picker, date picker, range slider, datalist dropdown, and select dropdown, then submits the form.

Starting URL: https://bonigarcia.dev/selenium-webdriver-java/

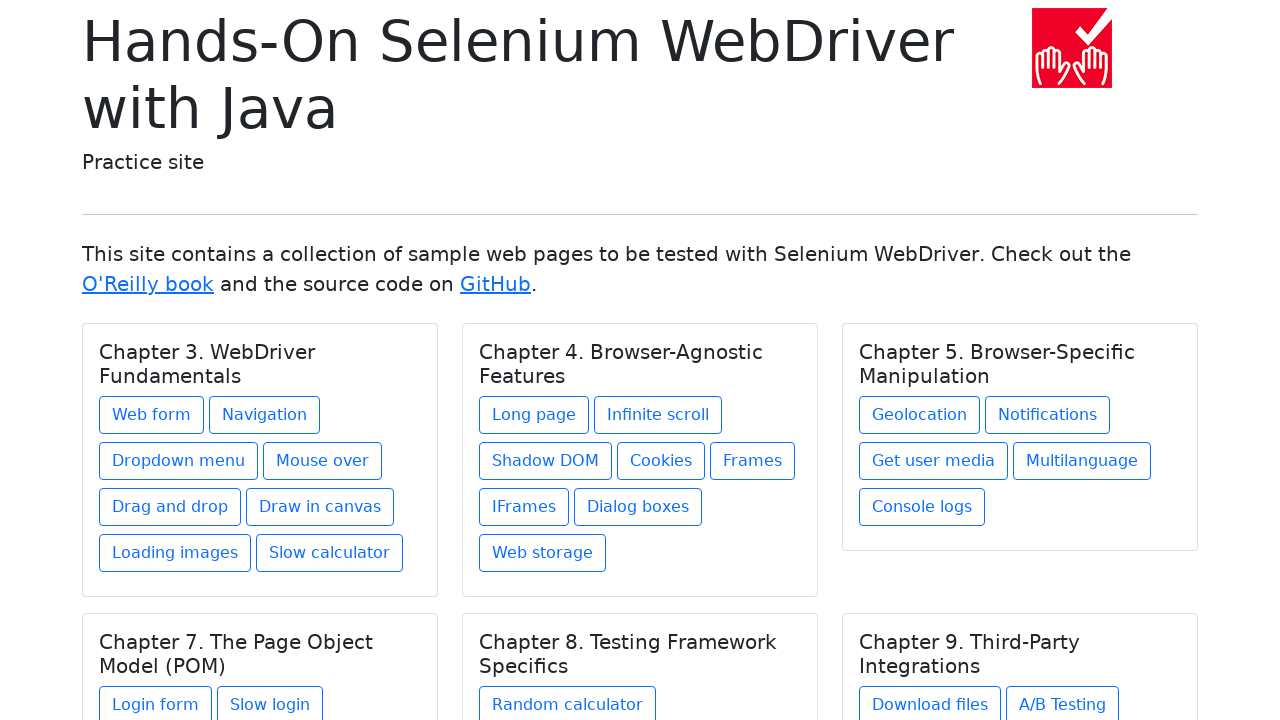

Clicked on 'Web form' link at (152, 415) on a:text('Web form')
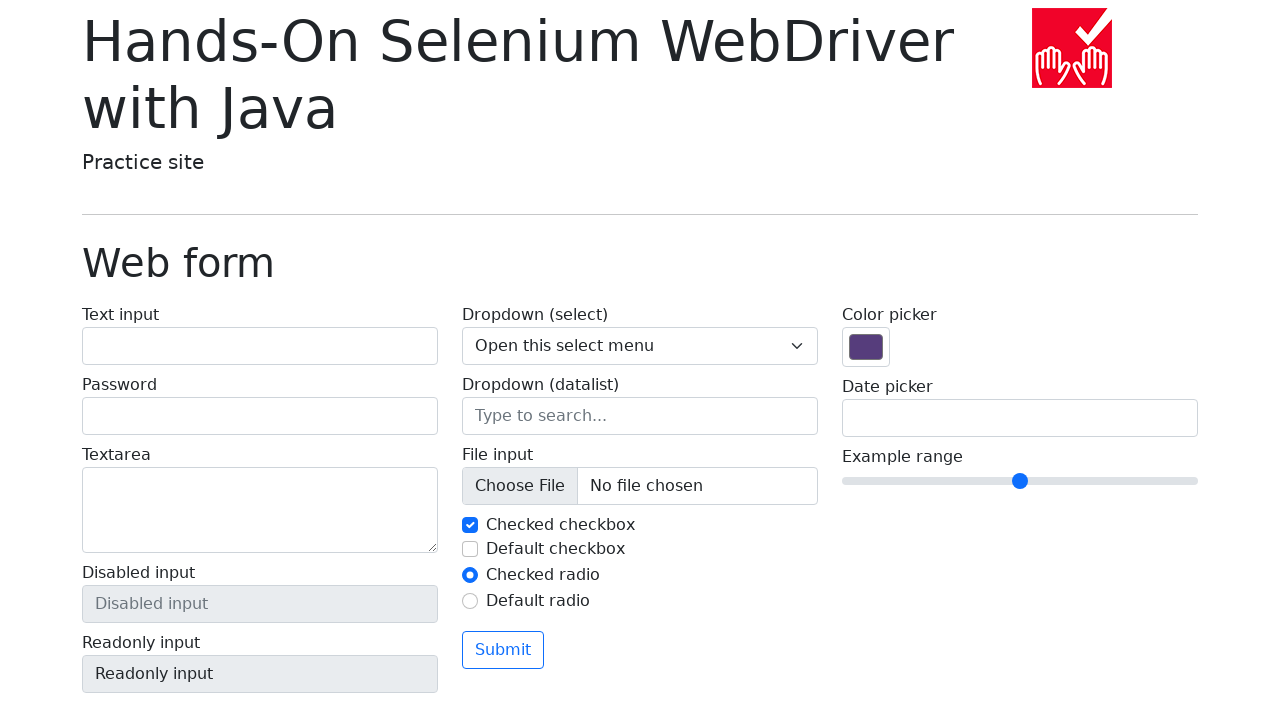

Filled text input field with 'Isabela_Text' on #my-text-id
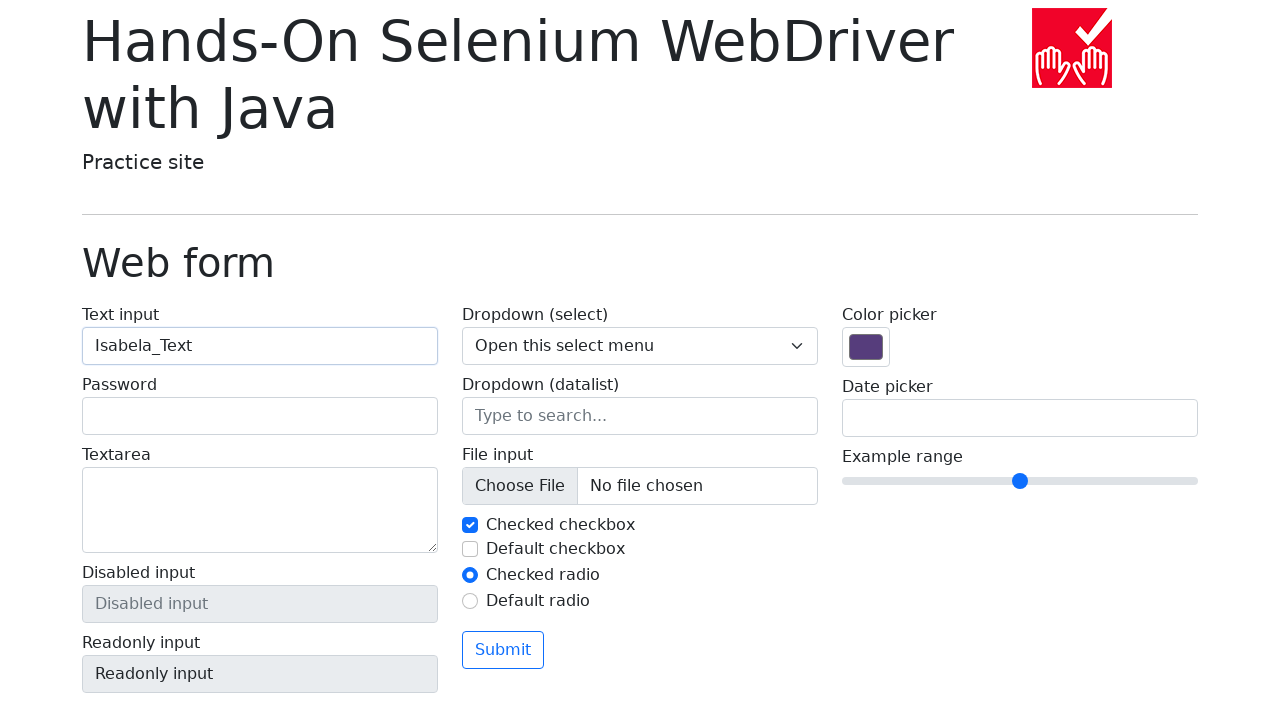

Filled password field with 'ISAbela12' on input[name='my-password']
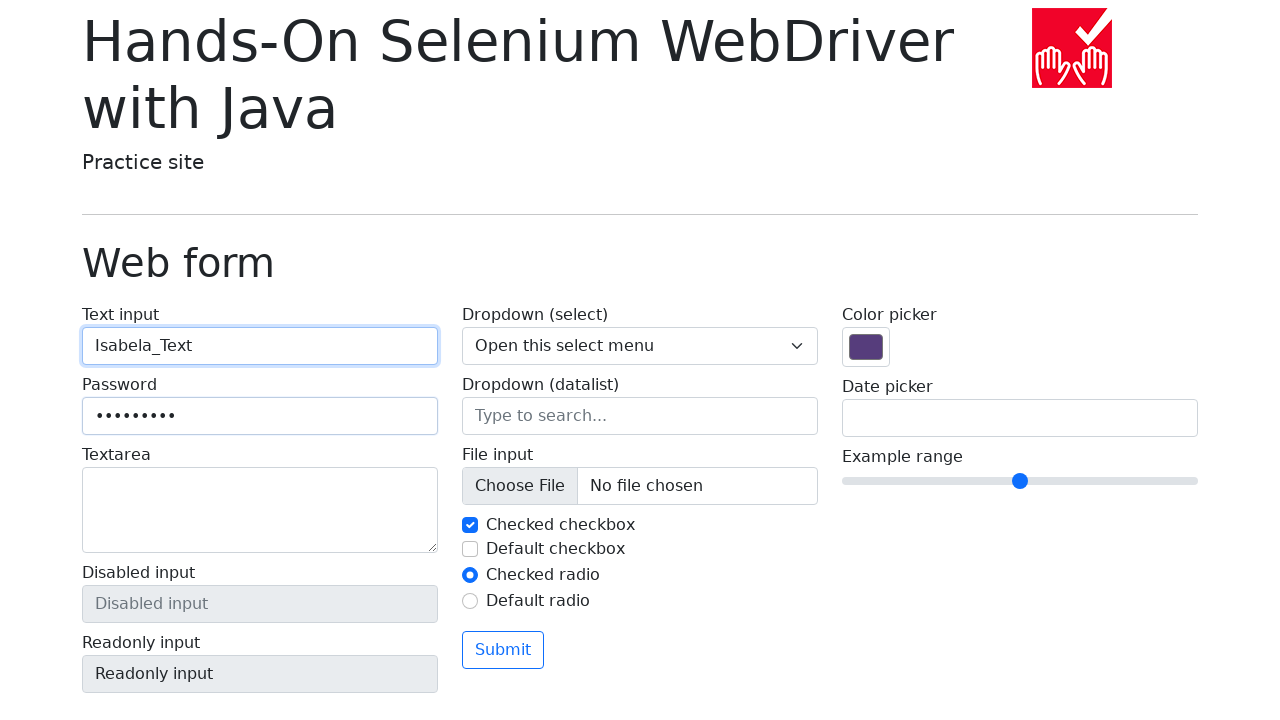

Filled textarea field with 'Hands-On Selenium WebDriver with Java' on textarea[name='my-textarea']
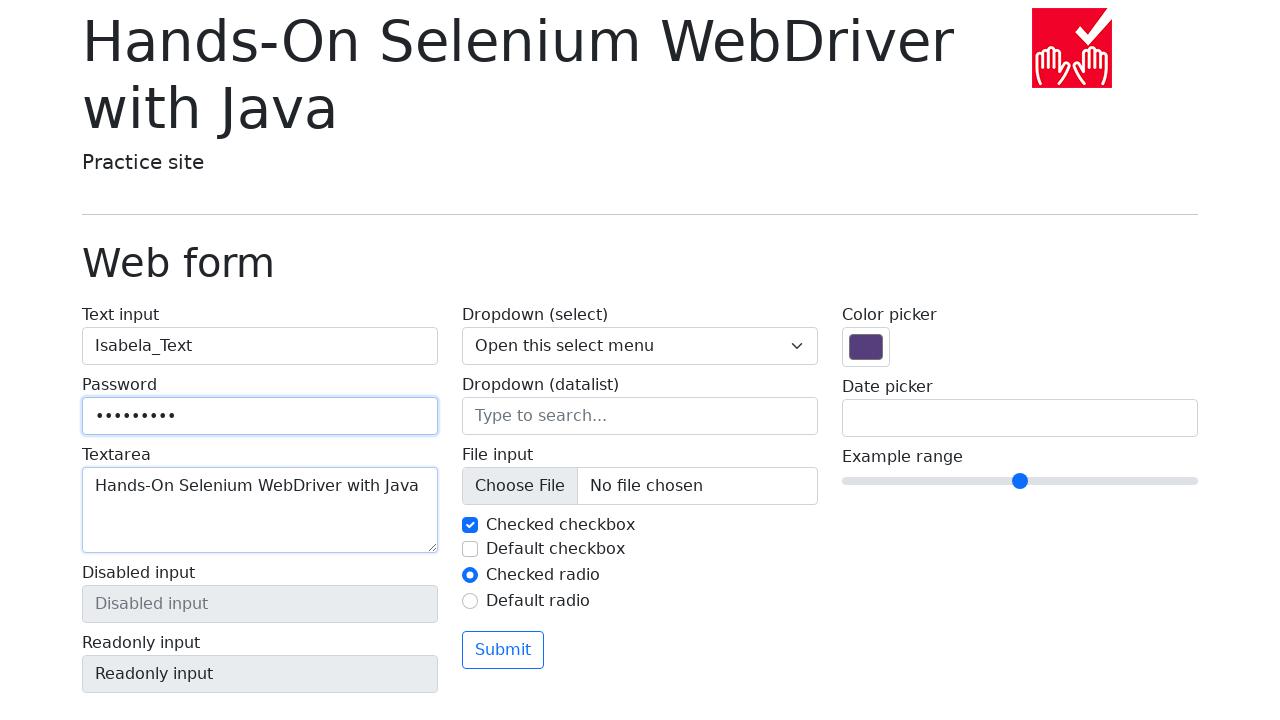

Selected default radio button at (470, 601) on #my-radio-2
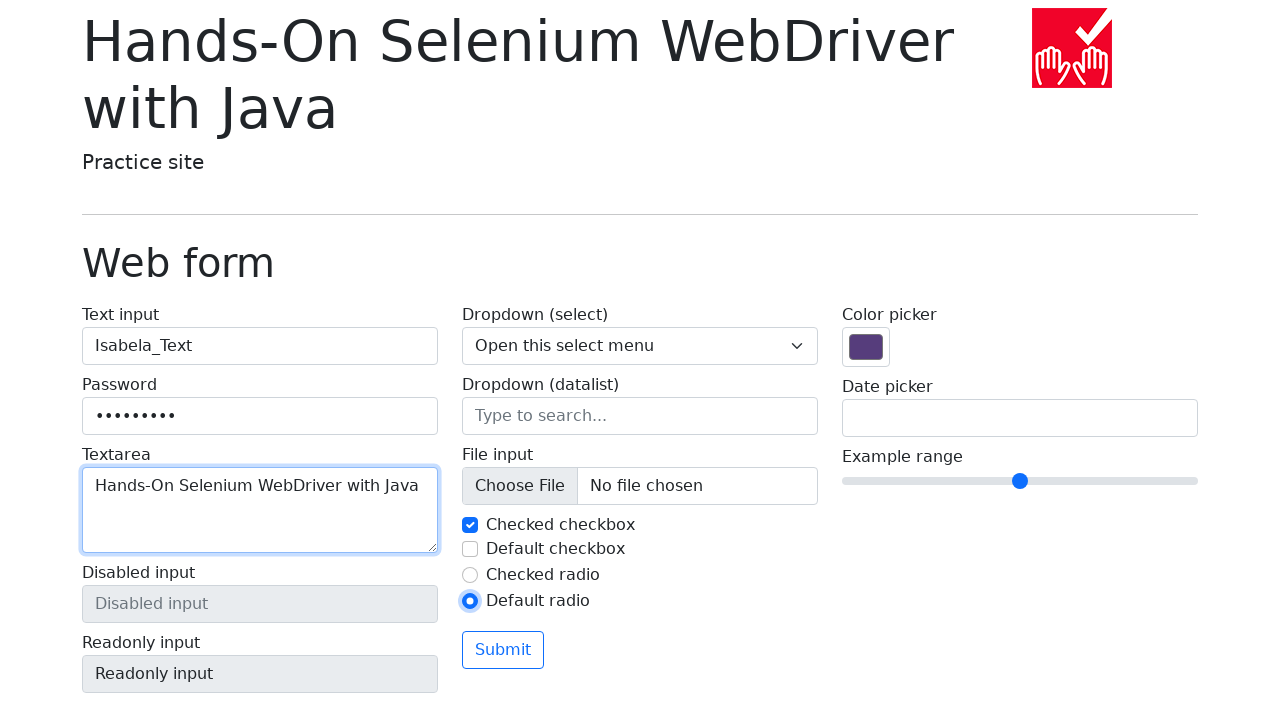

Selected default checkbox at (470, 549) on #my-check-2
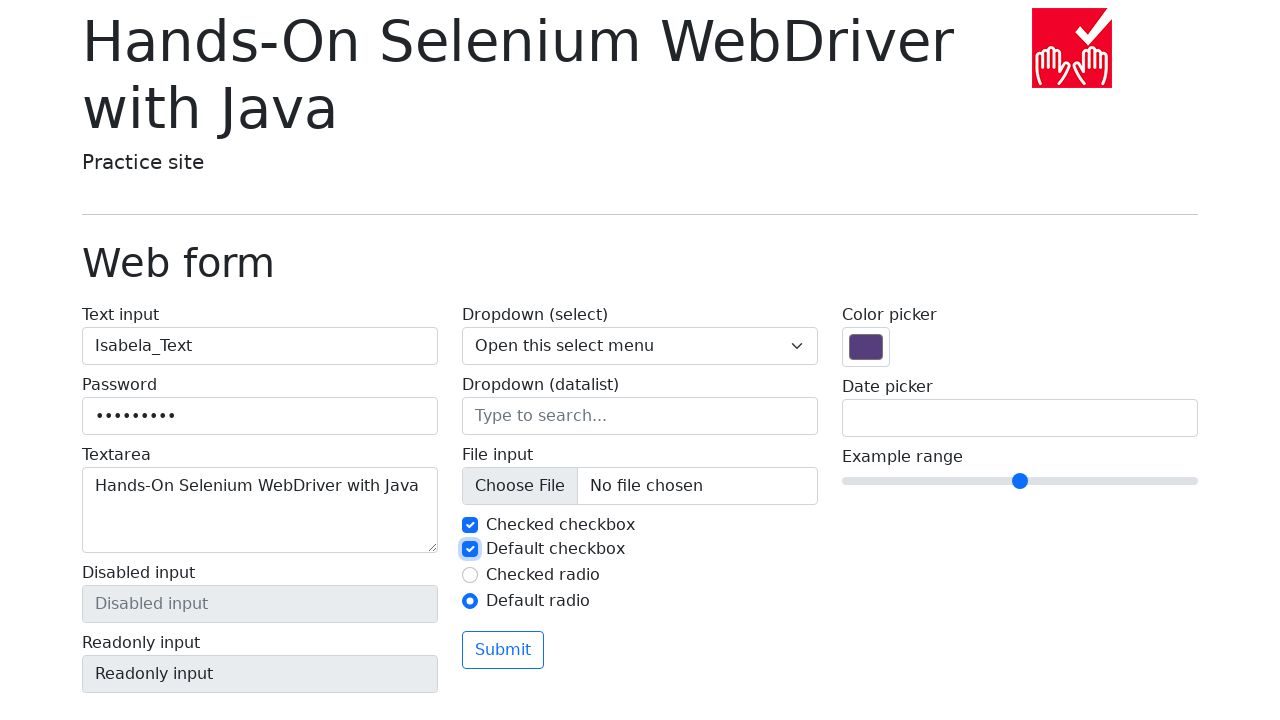

Set color picker to green (#00ff00) on input[name='my-colors']
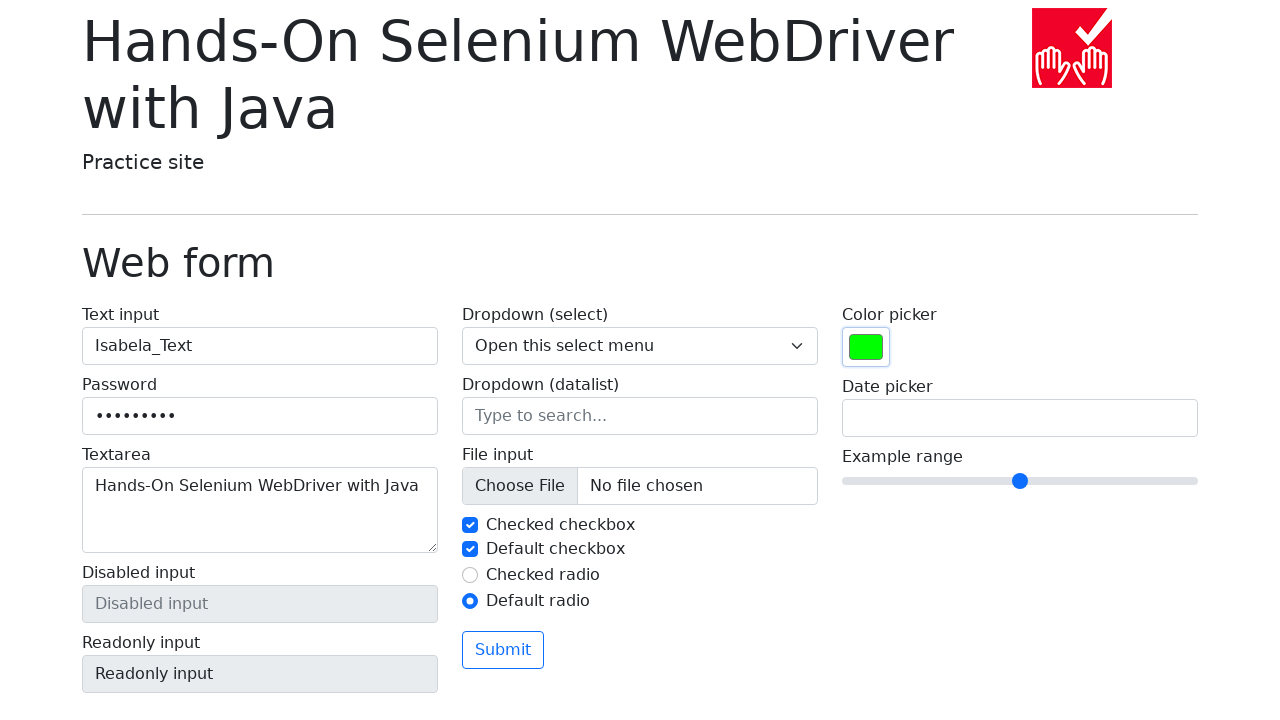

Set date picker to 09/19/2025 on input[name='my-date']
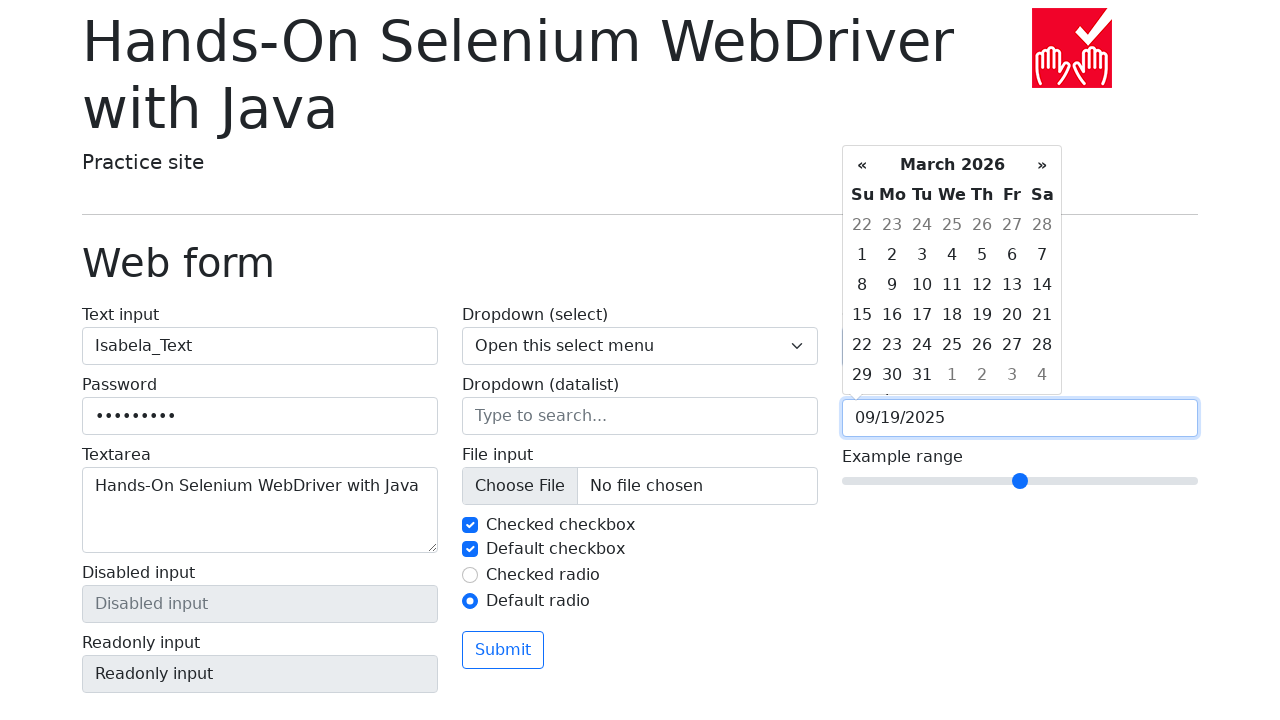

Set range slider to value 9
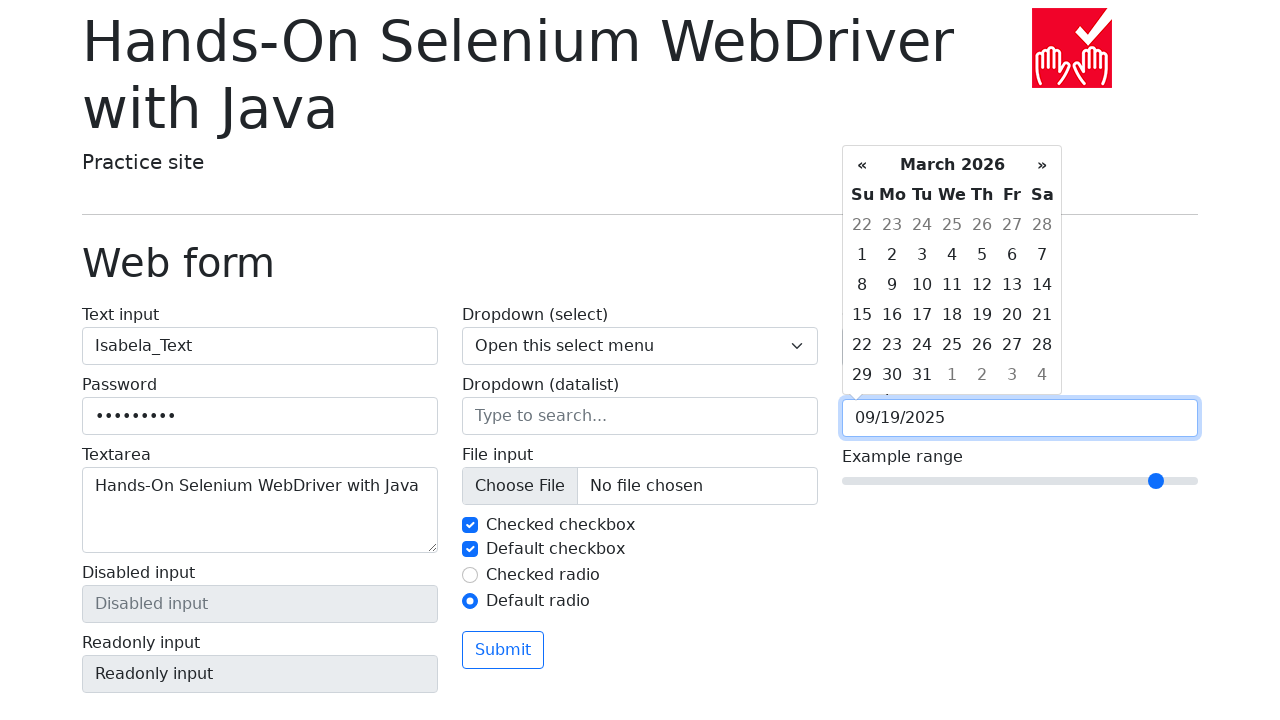

Filled datalist field with 'Seattle' on input[name='my-datalist']
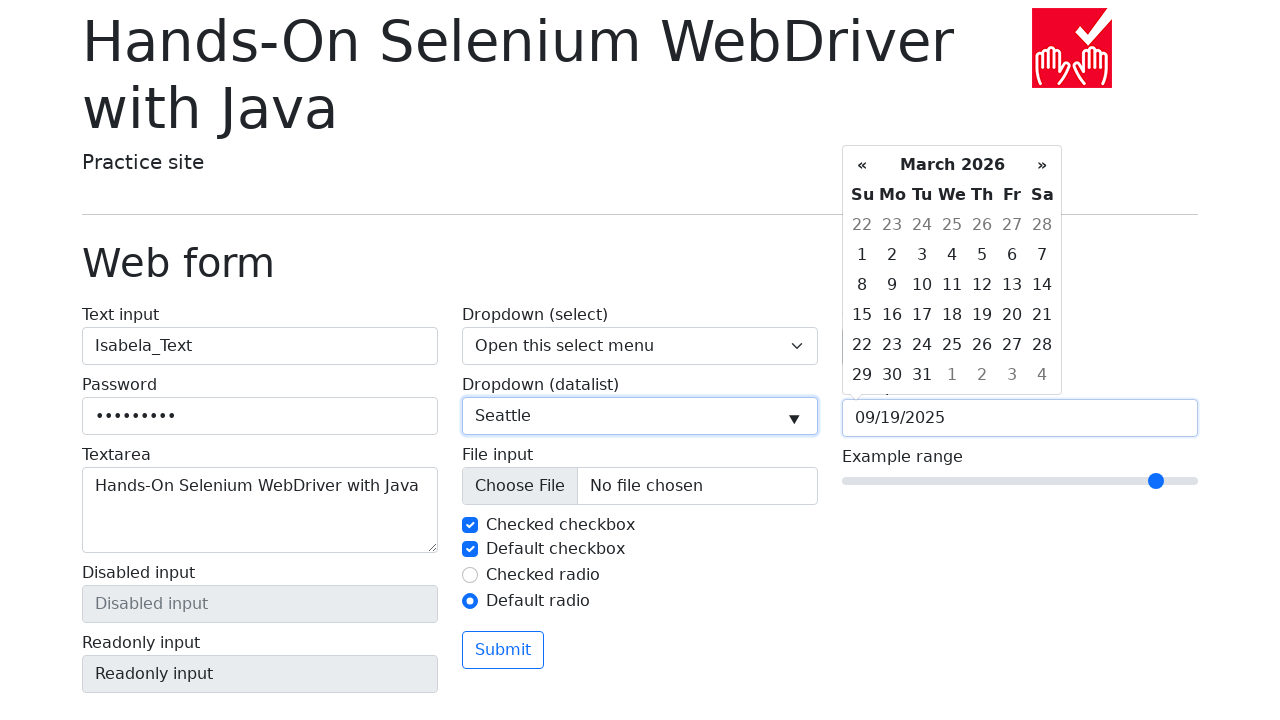

Pressed Tab to confirm datalist selection
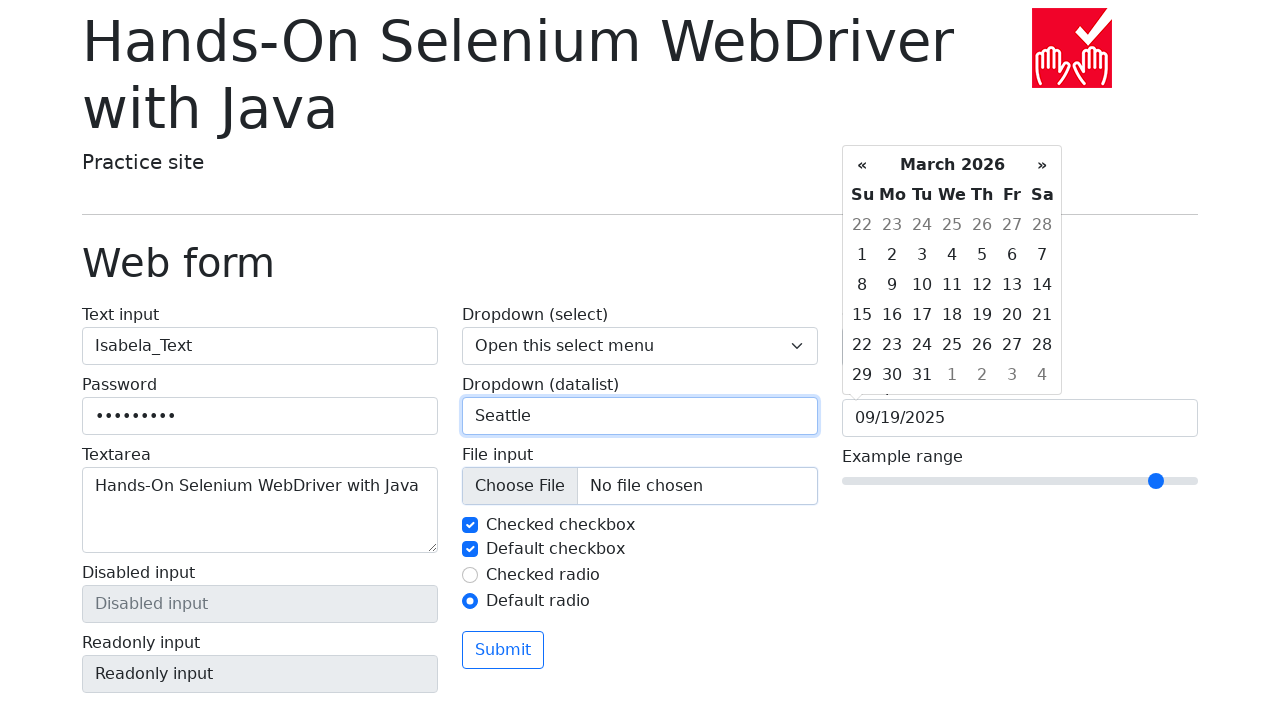

Selected first option from select dropdown on select[name='my-select']
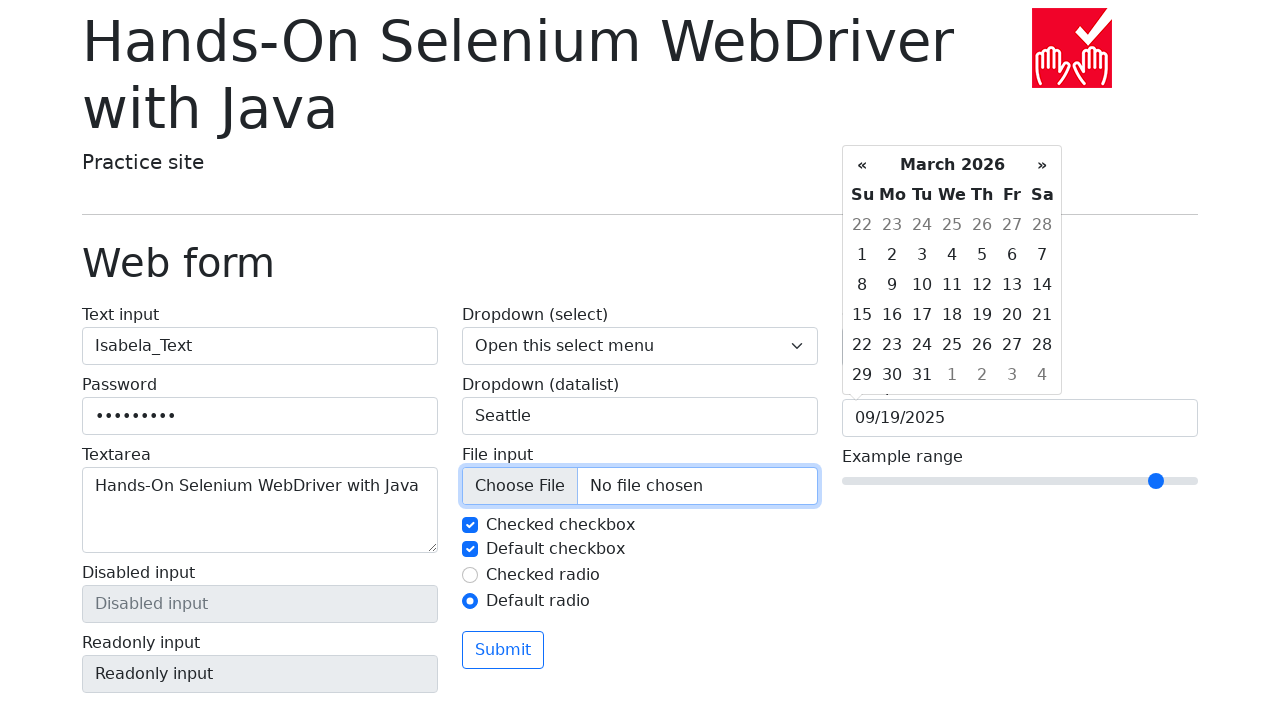

Clicked Submit button to submit form at (503, 650) on button:text('Submit')
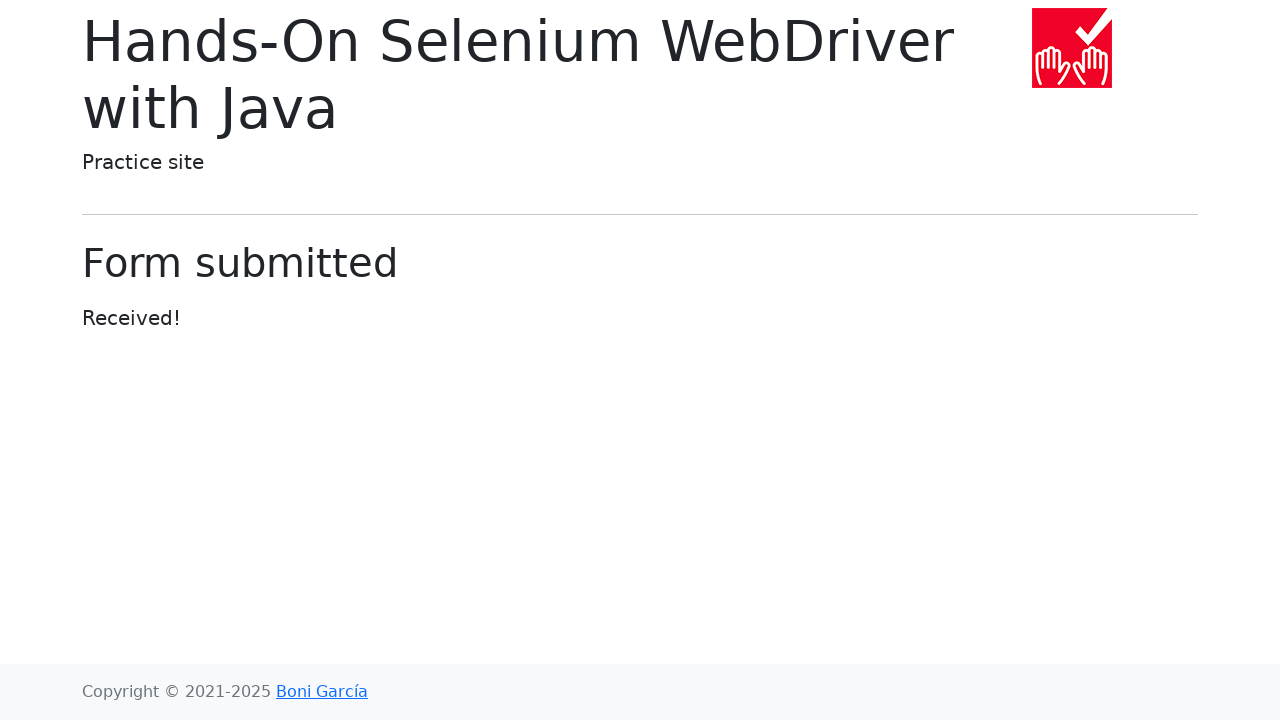

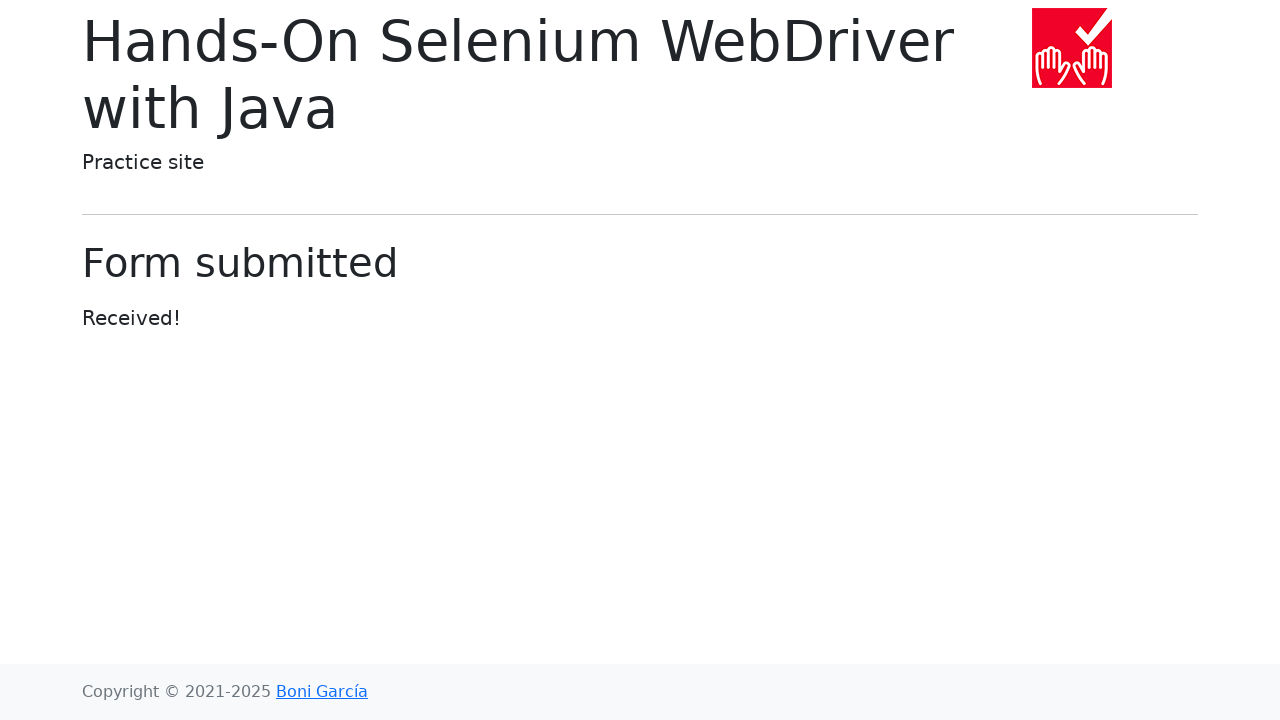